Tests registration form validation with invalid email format and verifies email validation error messages

Starting URL: https://alada.vn/tai-khoan/dang-ky.html

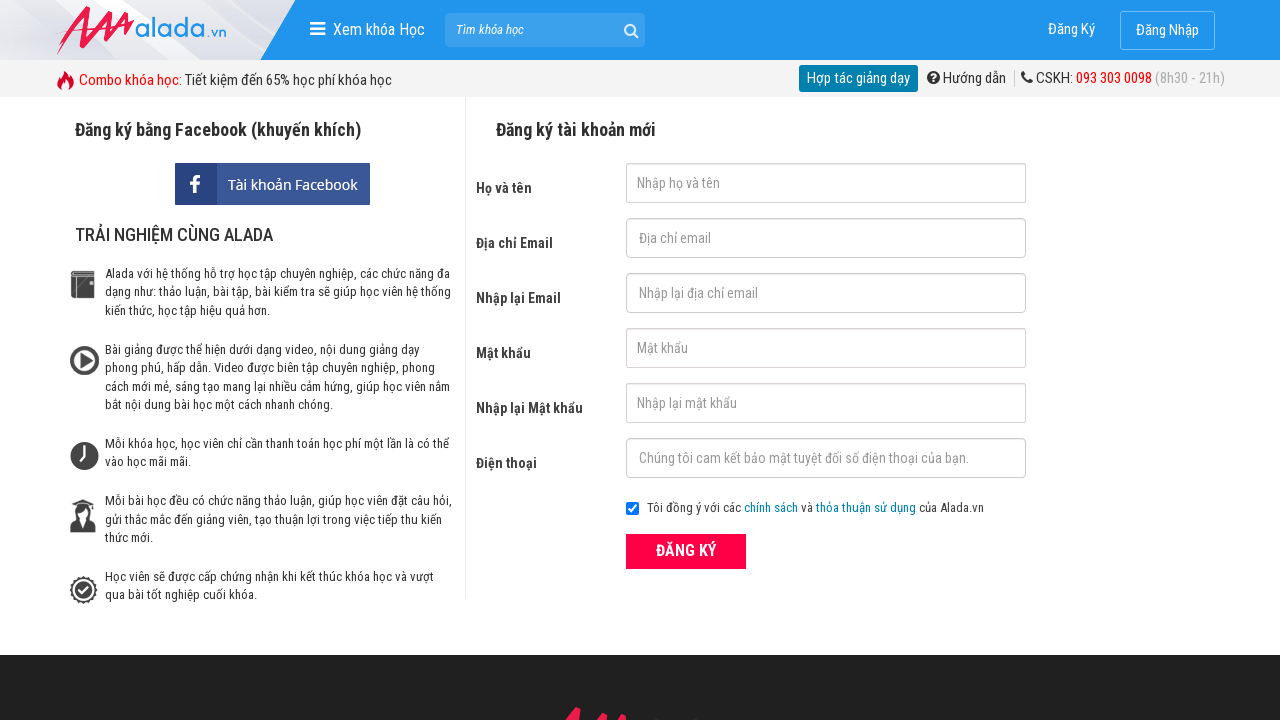

Filled firstname field with 'Binh Dao' on #txtFirstname
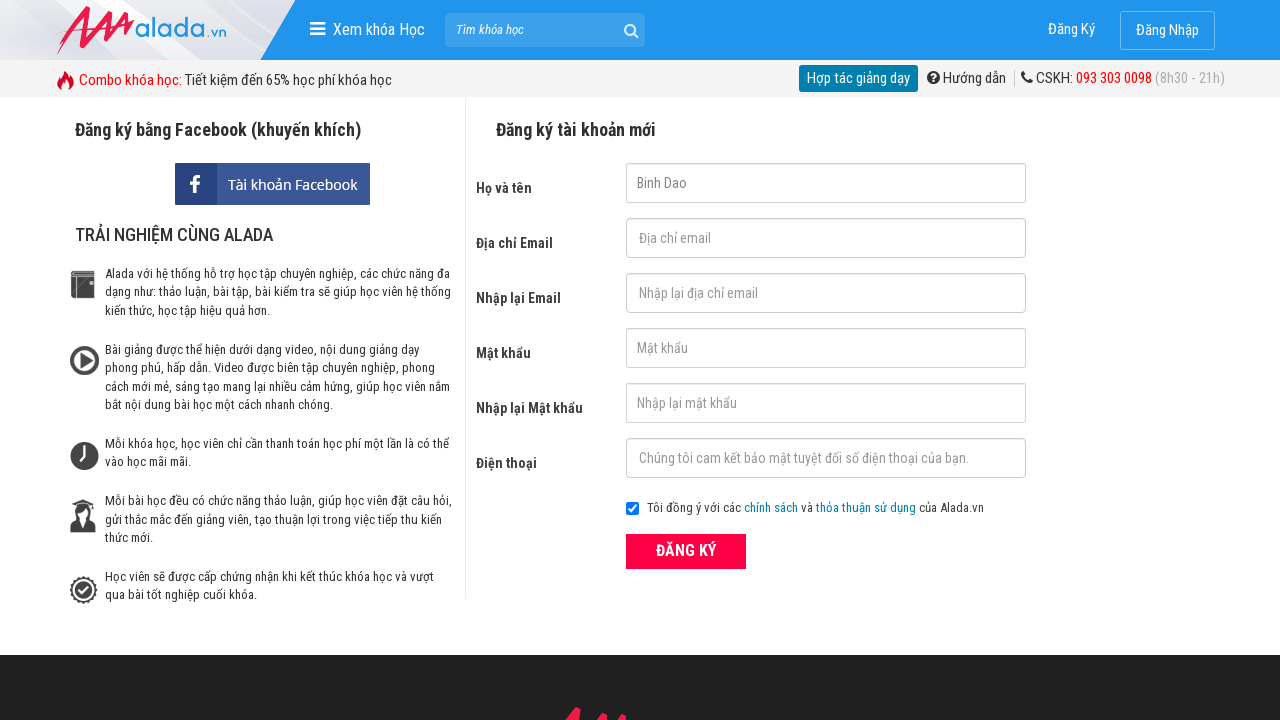

Filled email field with invalid format 'Binh123' on #txtEmail
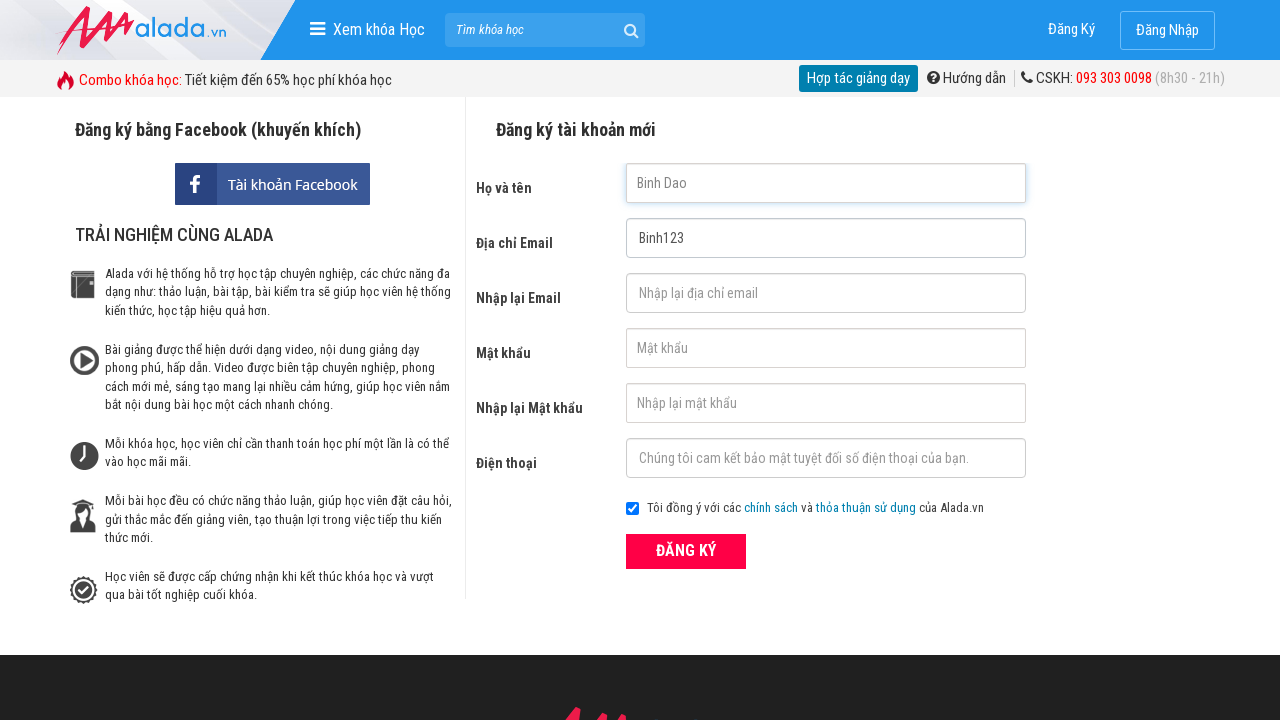

Filled confirm email field with invalid format 'Binh123' on #txtCEmail
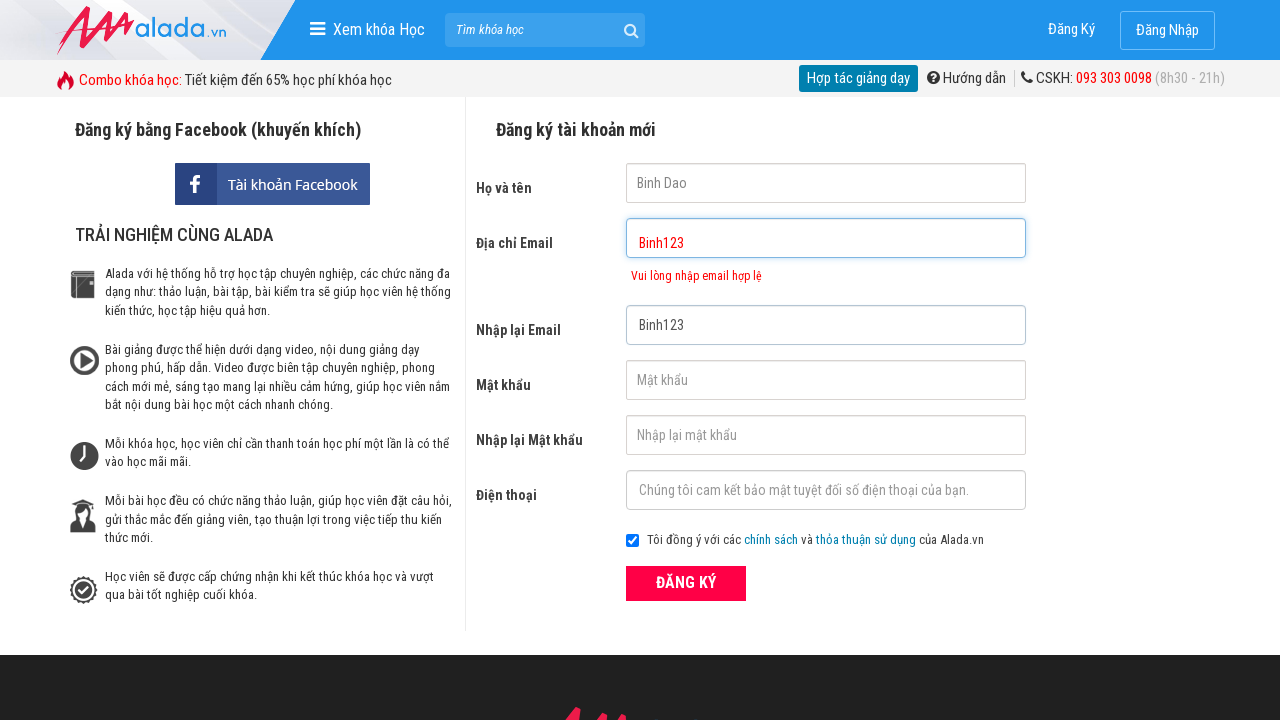

Filled password field with 'Binh1234' on input#txtPassword
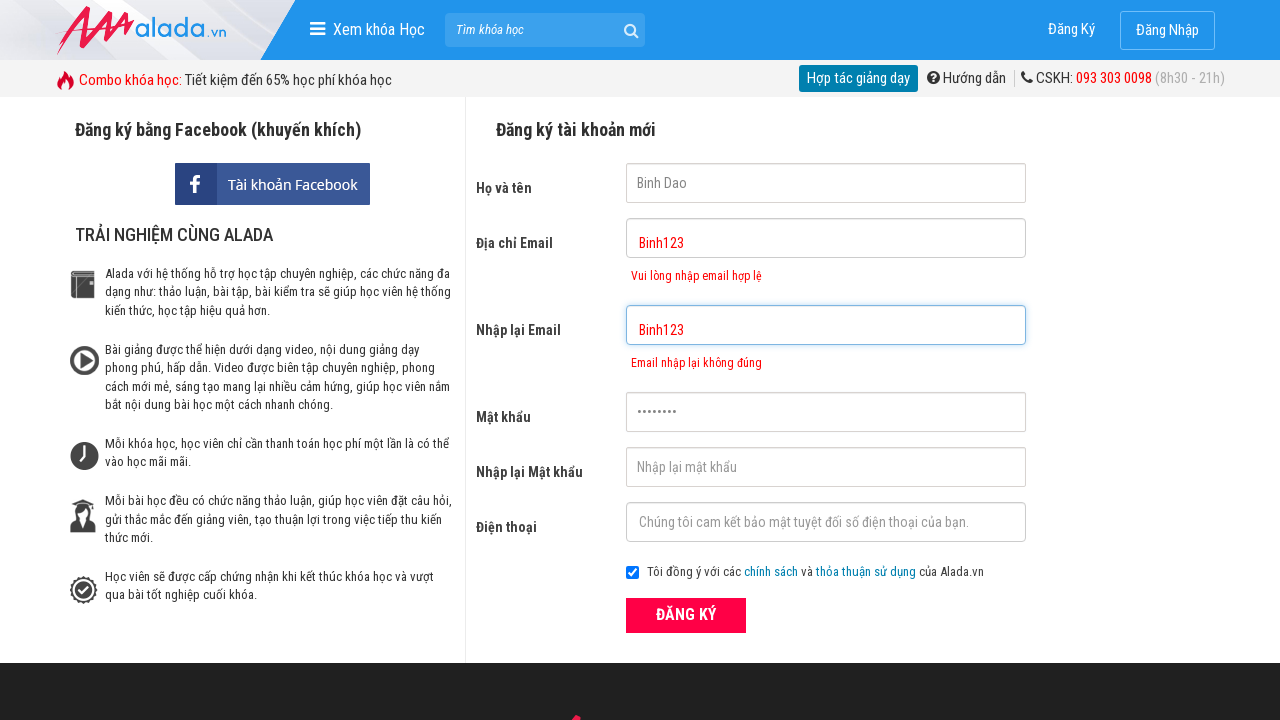

Filled confirm password field with 'Binh1234' on input#txtCPassword
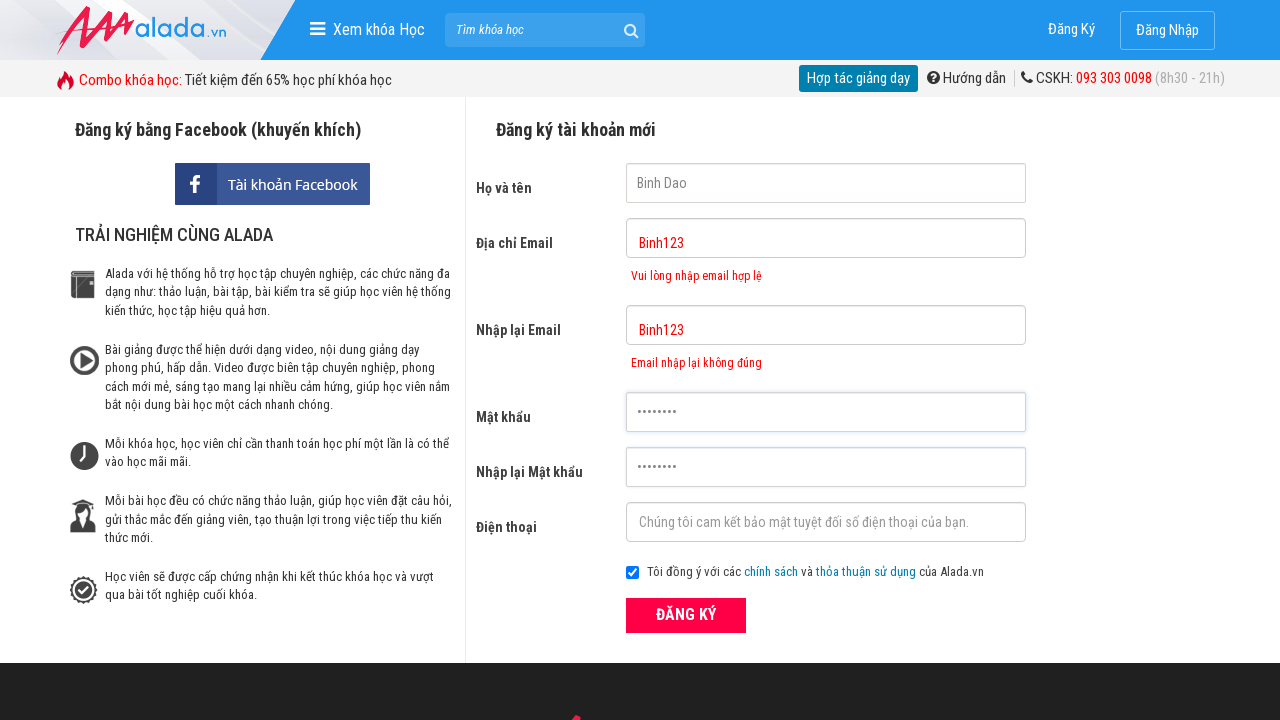

Filled phone field with '0902623207' on #txtPhone
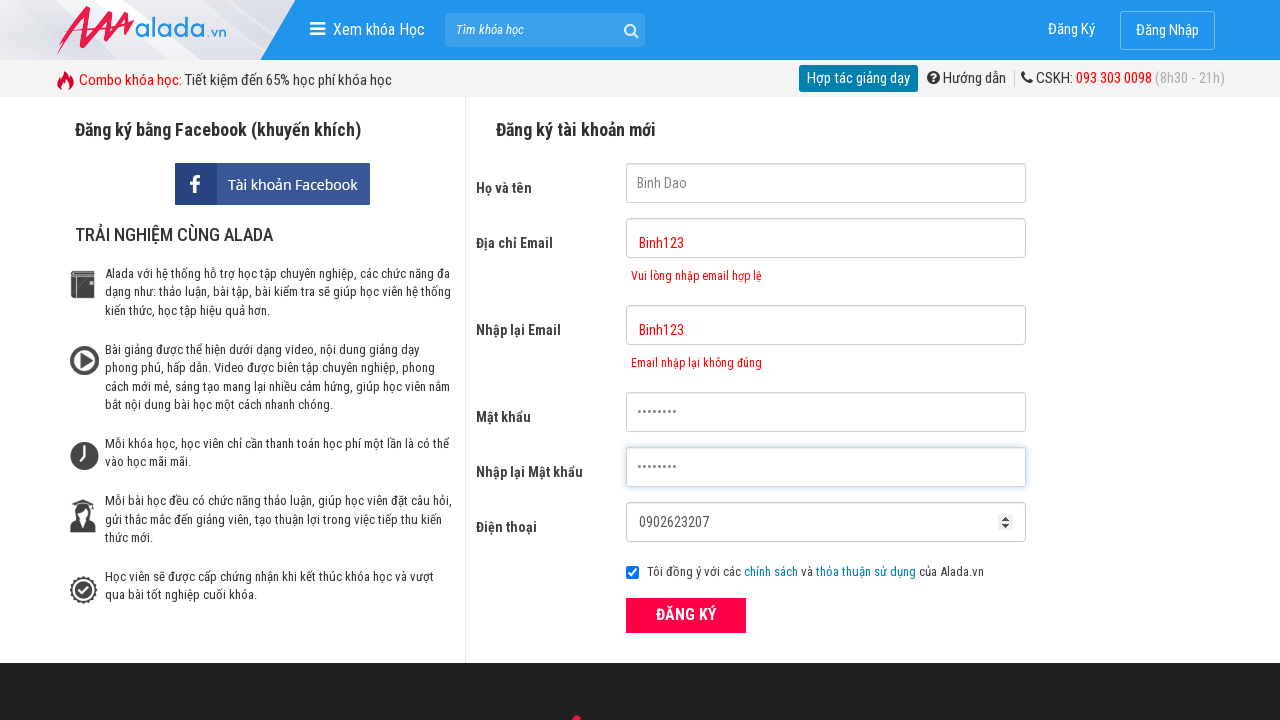

Clicked submit button to attempt registration at (686, 615) on button[type='submit']
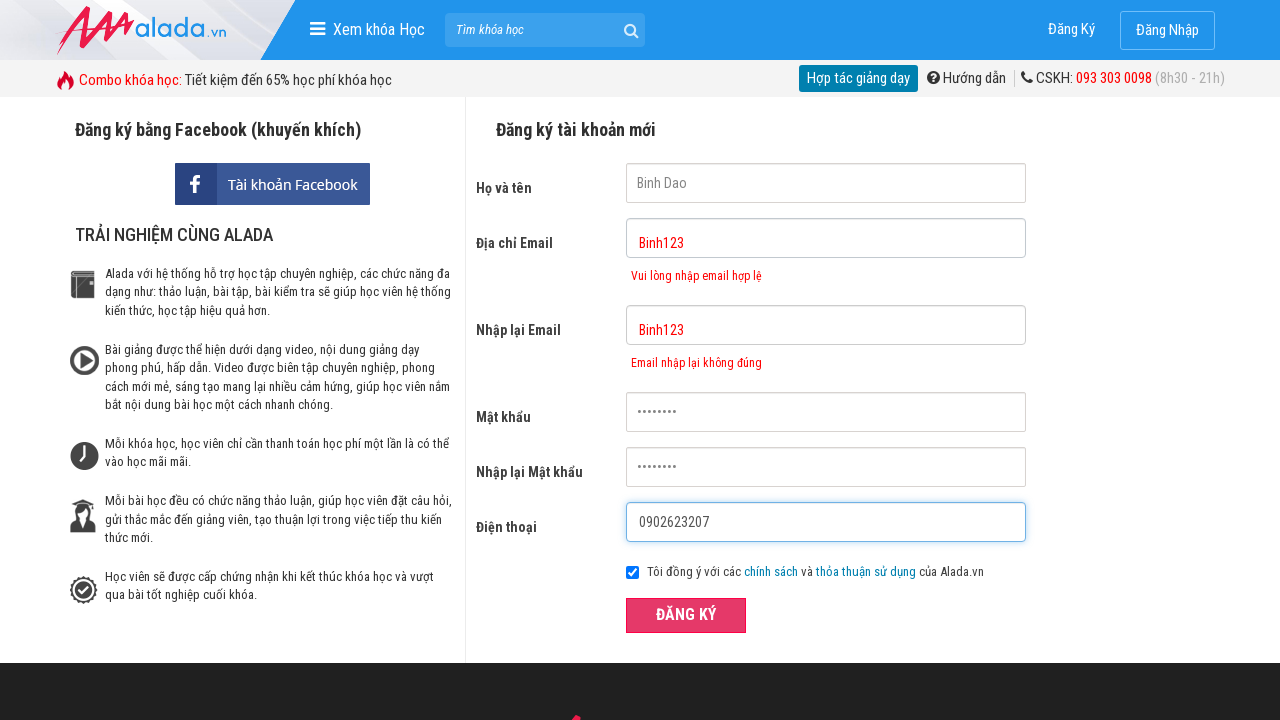

Email validation error message appeared
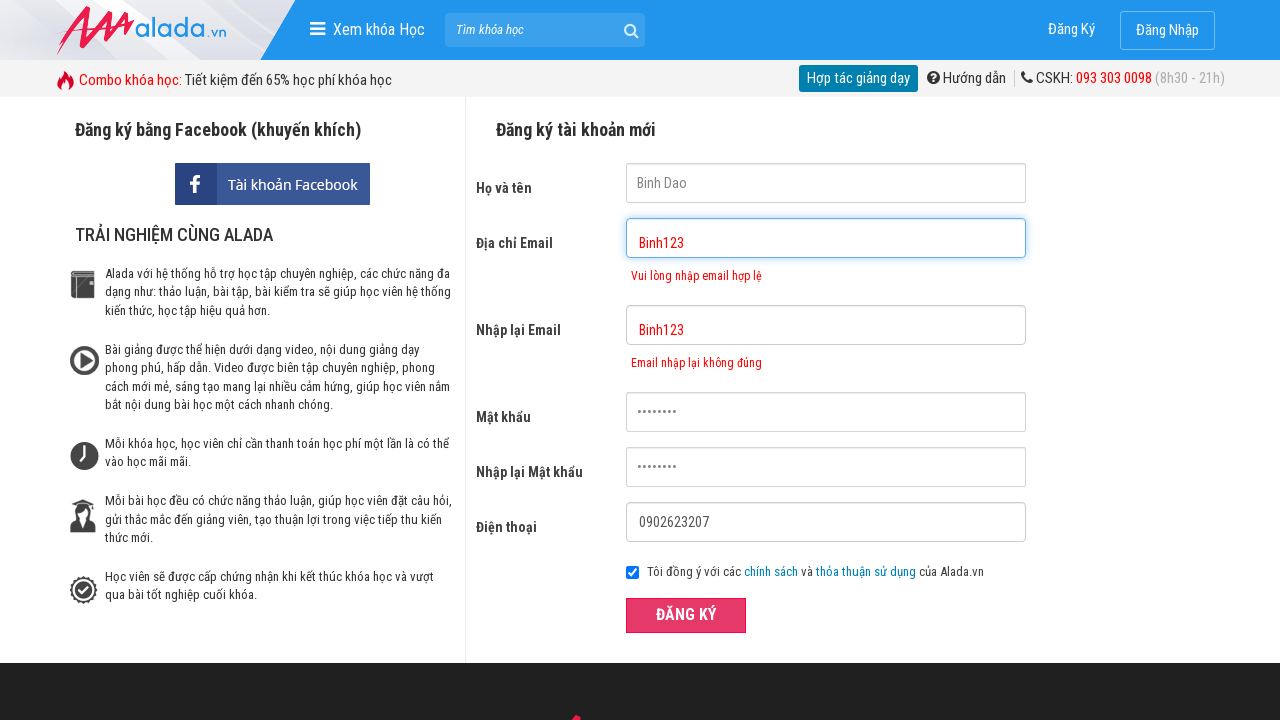

Confirm email validation error message appeared
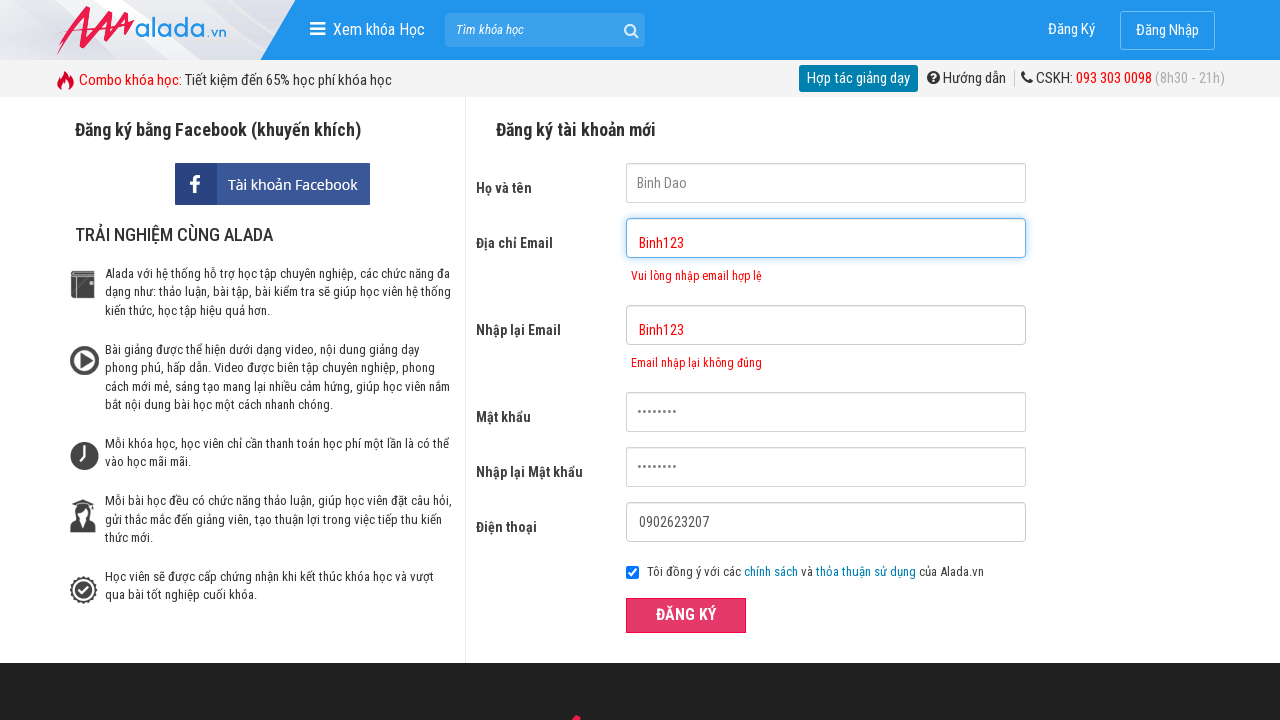

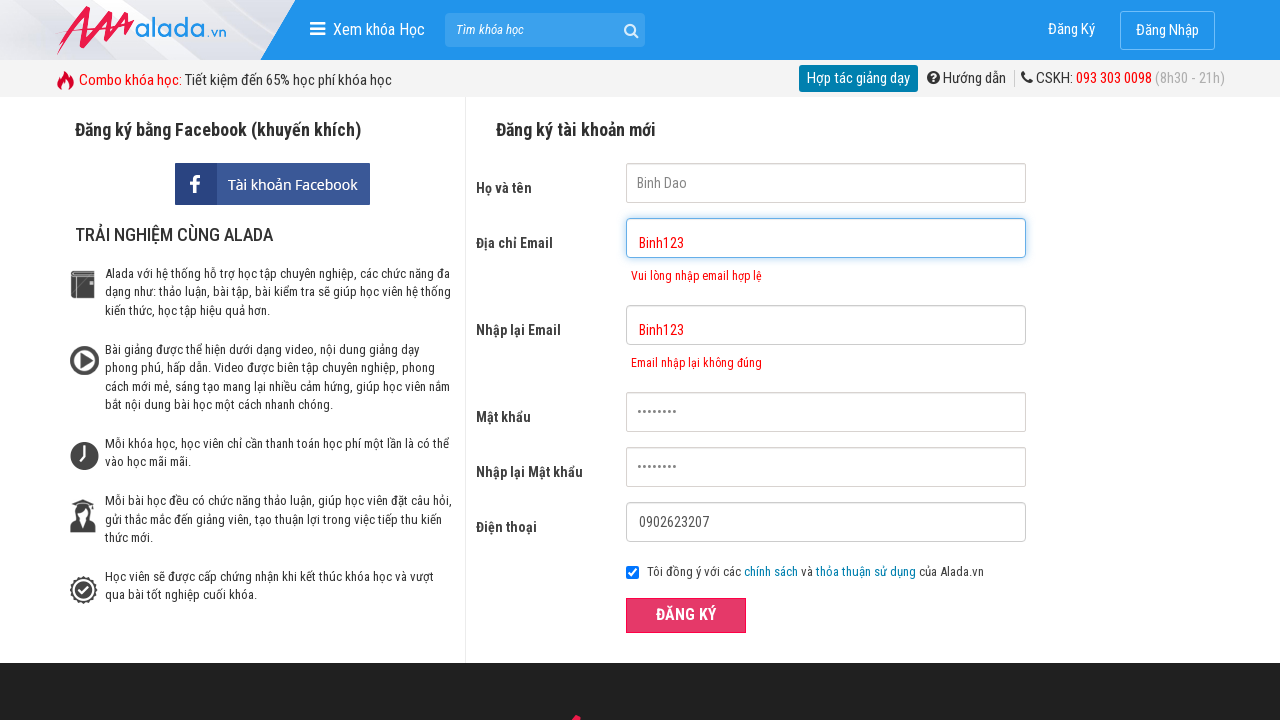